Tests a login practice page by attempting login with incorrect credentials, using the password reset form, and then logging in with correct credentials

Starting URL: https://rahulshettyacademy.com/locatorspractice/

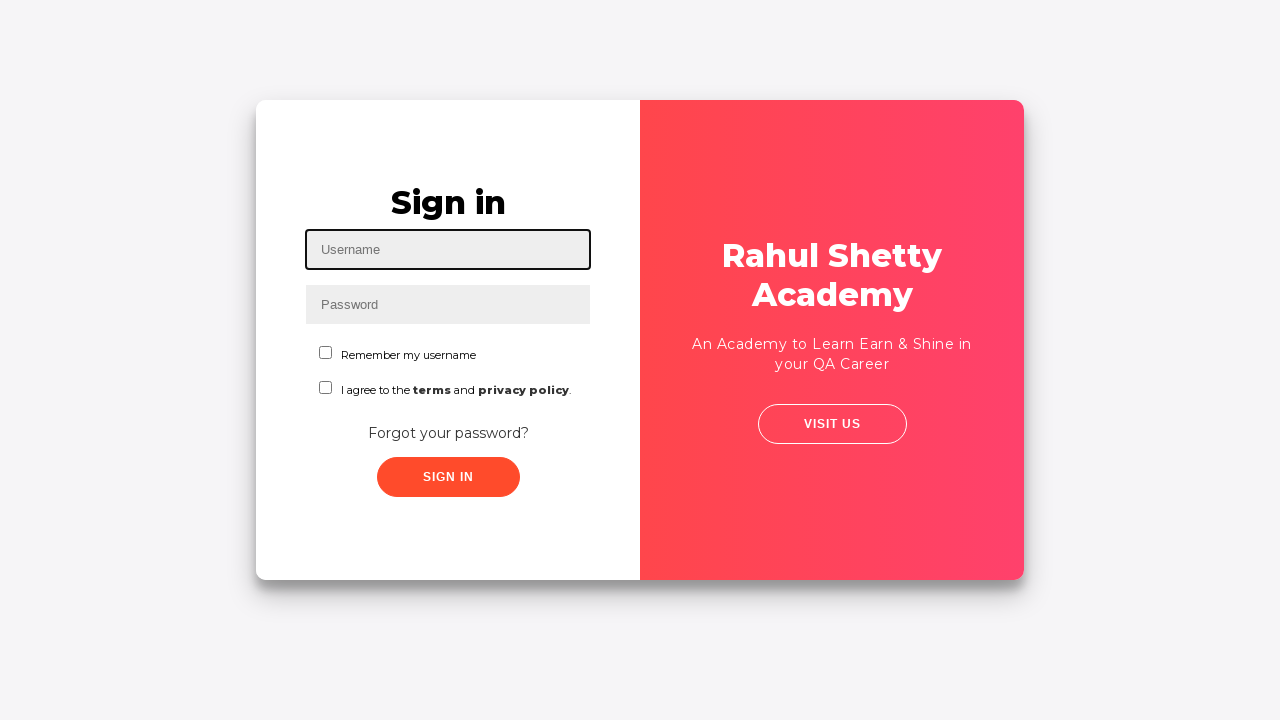

Filled username field with 'rahul' on #inputUsername
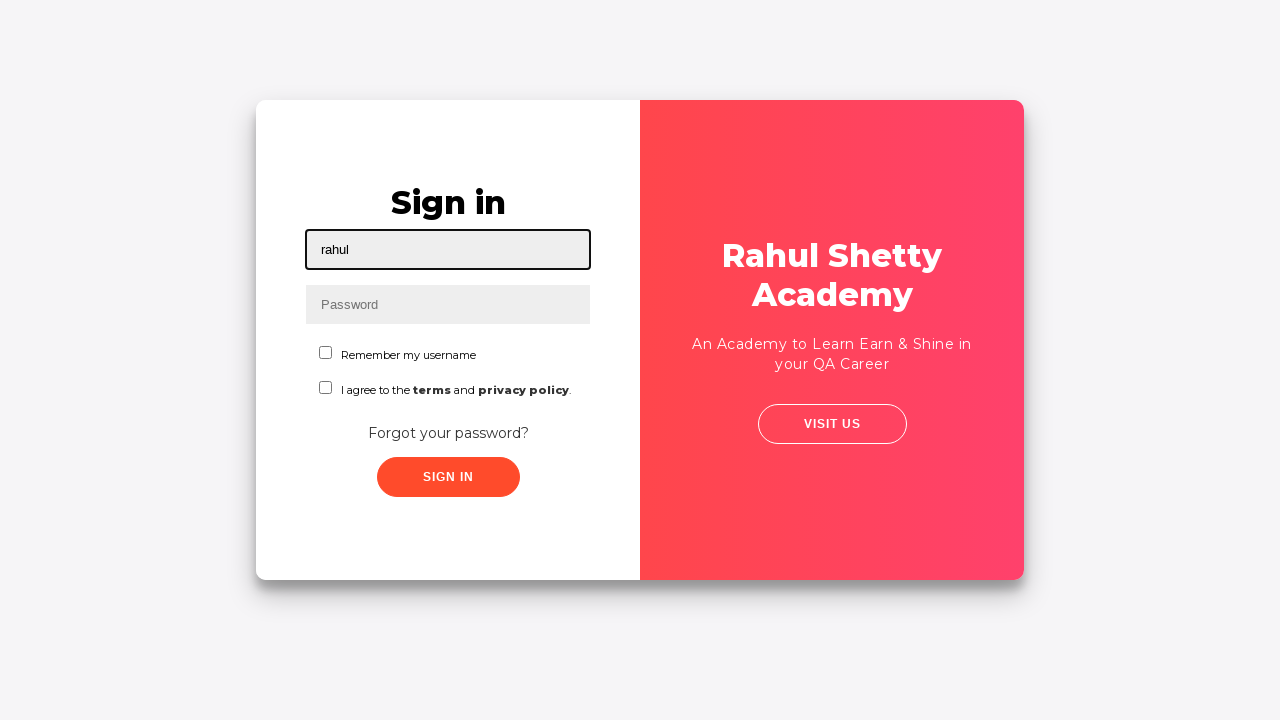

Filled password field with 'rahul123' (incorrect password) on input[name='inputPassword']
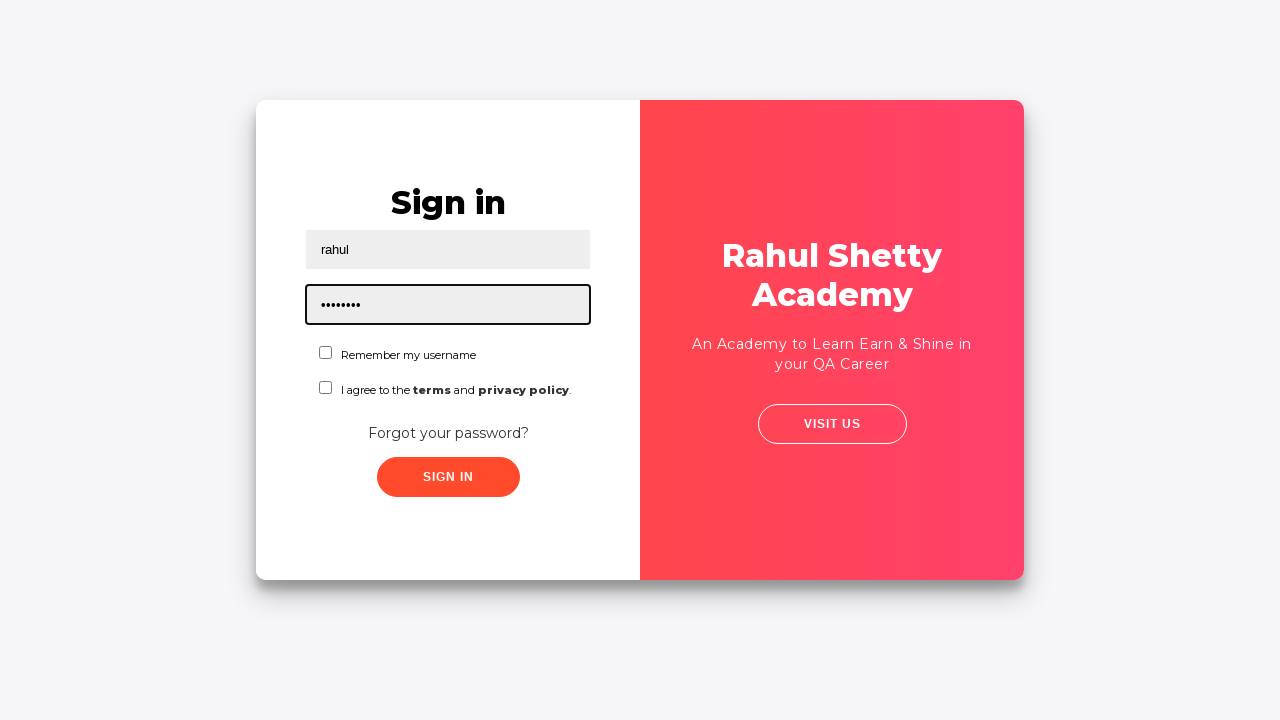

Clicked sign in button with incorrect credentials at (448, 477) on .signInBtn
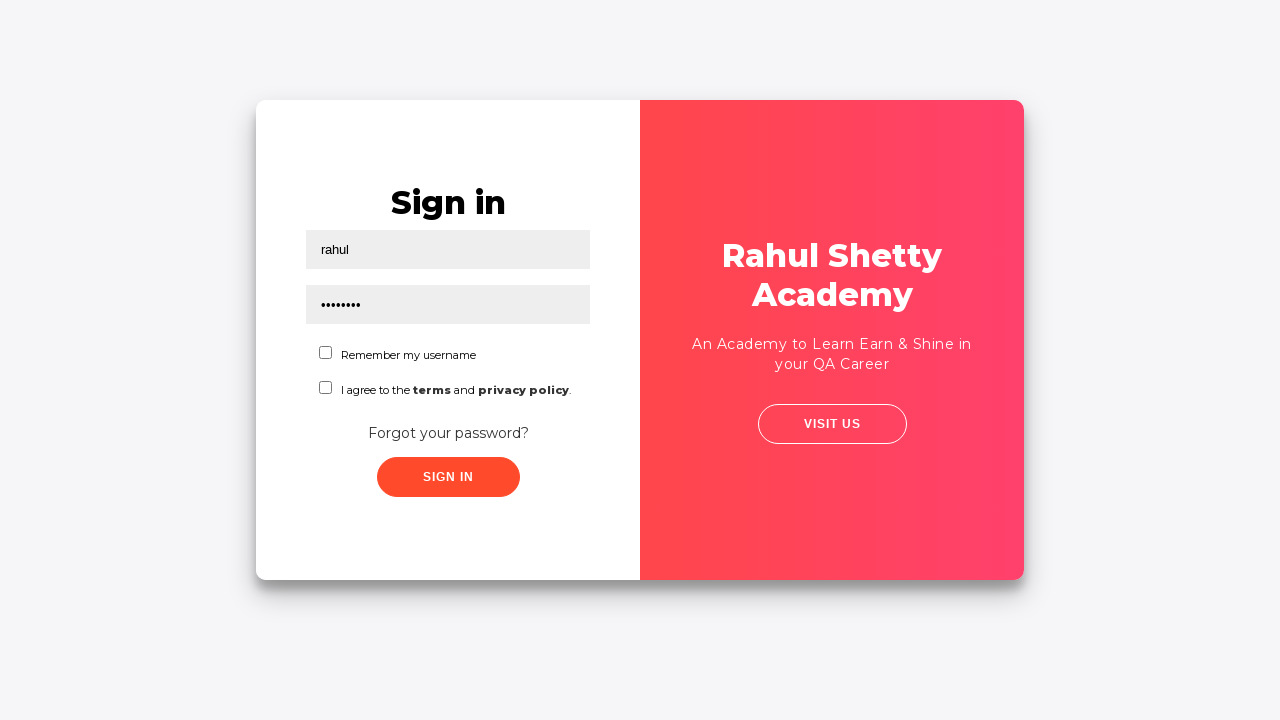

Clicked 'Forgot your password?' link at (448, 433) on text='Forgot your password?'
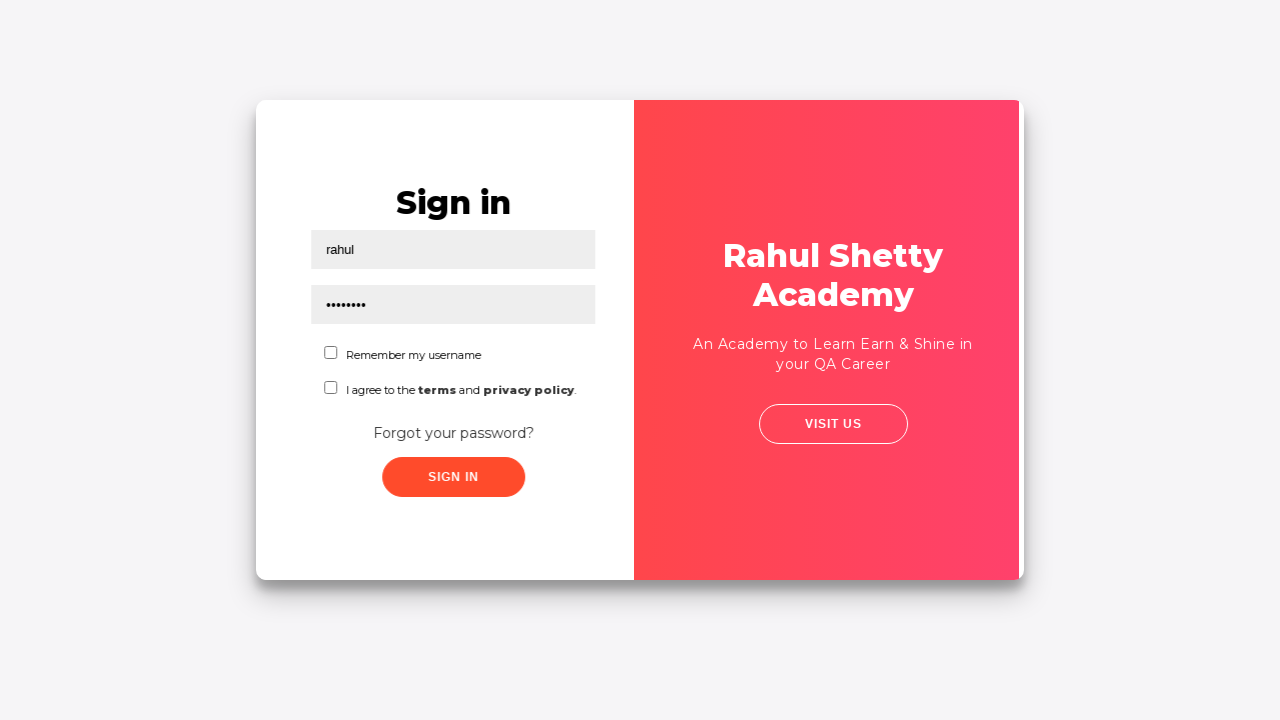

Waited for password reset form to load
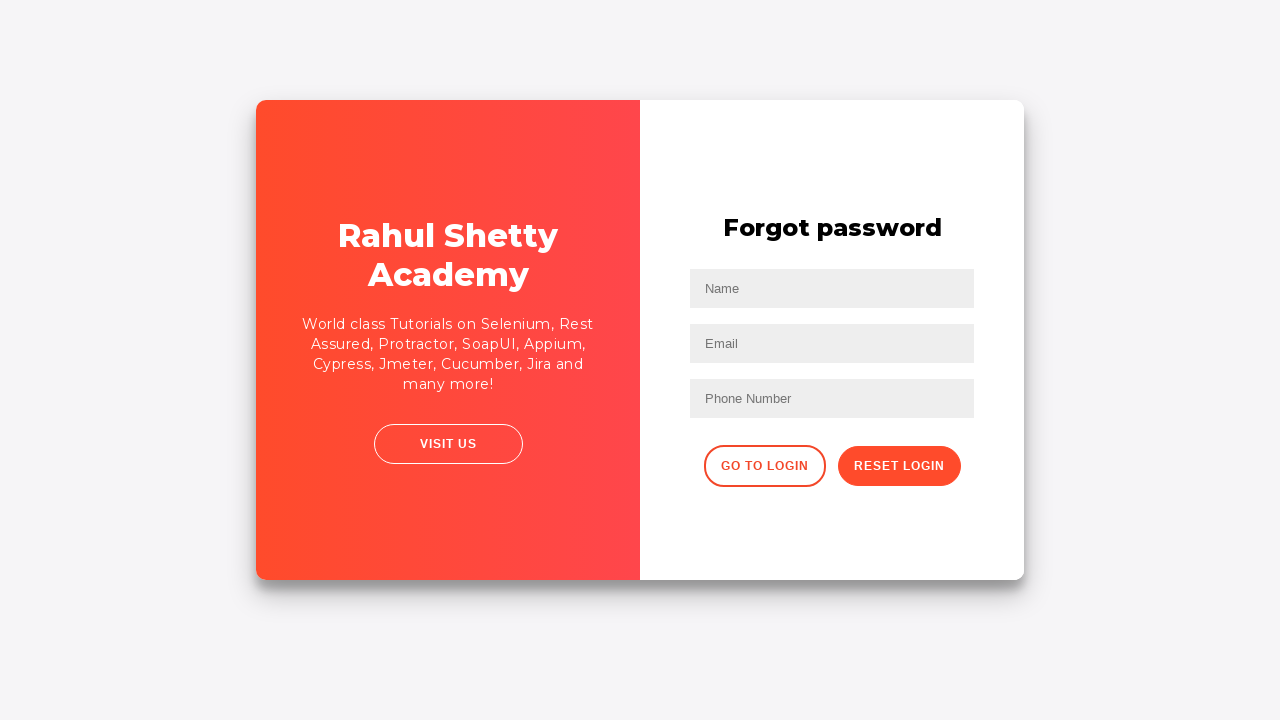

Filled name field with 'Dan' in password reset form on //input[@placeholder='Name']
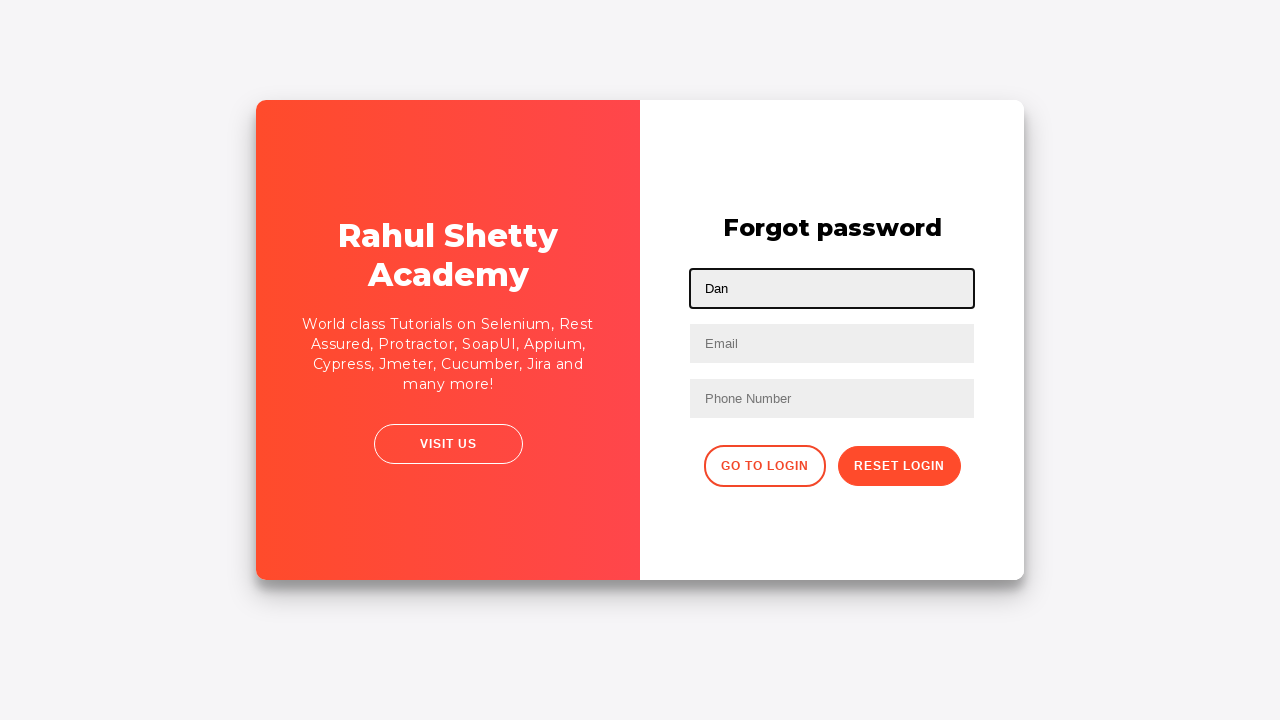

Filled email field with 'dan@abv.bg' in password reset form on input[placeholder='Email']
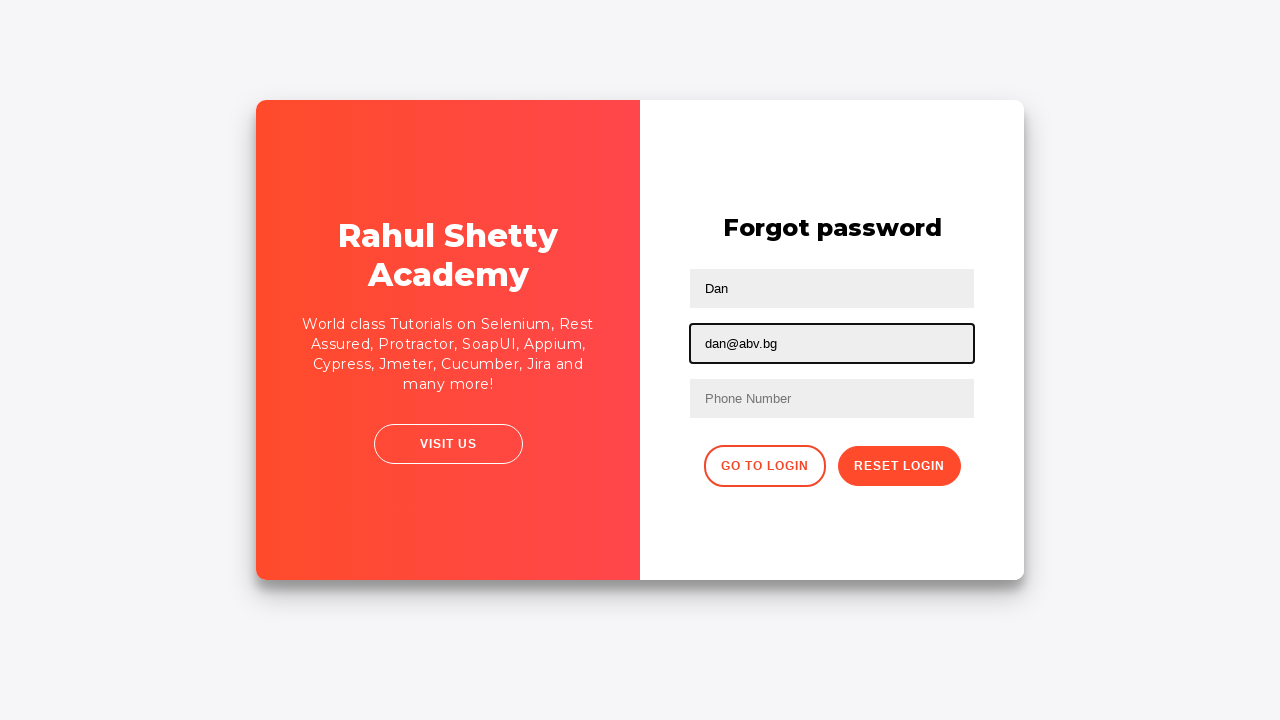

Filled phone number field with '12345' in password reset form on //form/input[3]
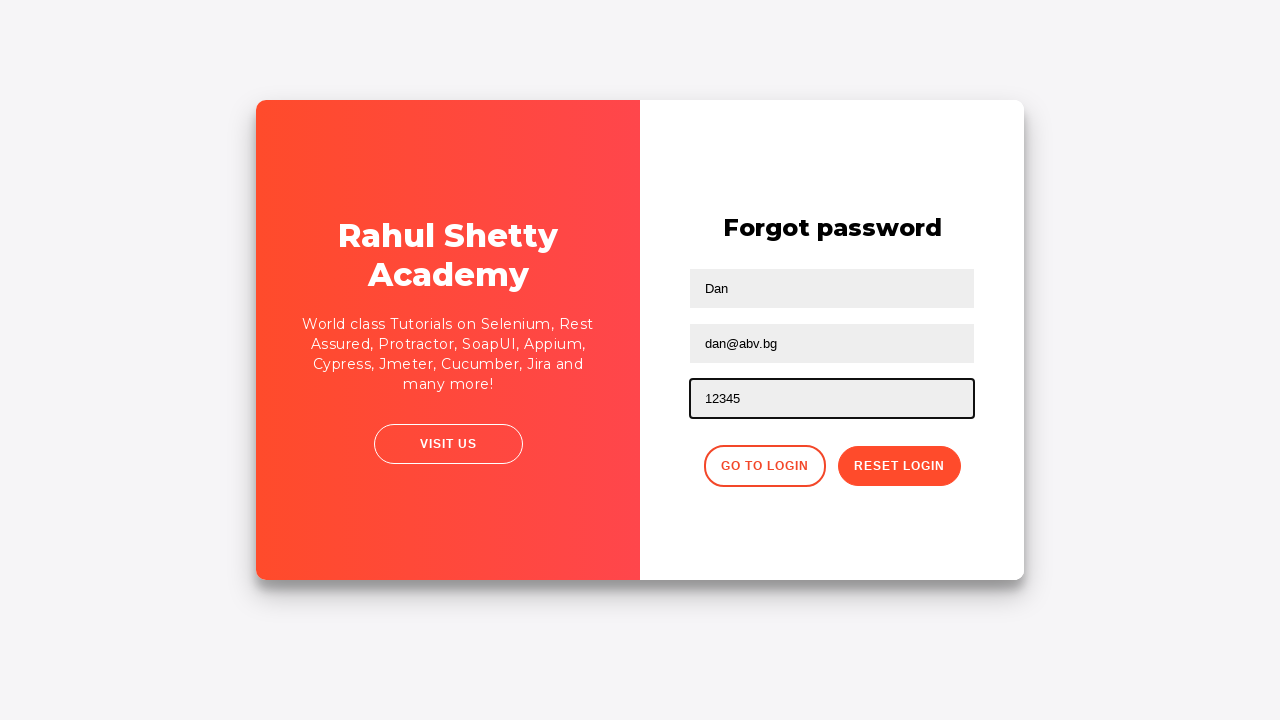

Clicked reset password button at (899, 466) on .reset-pwd-btn
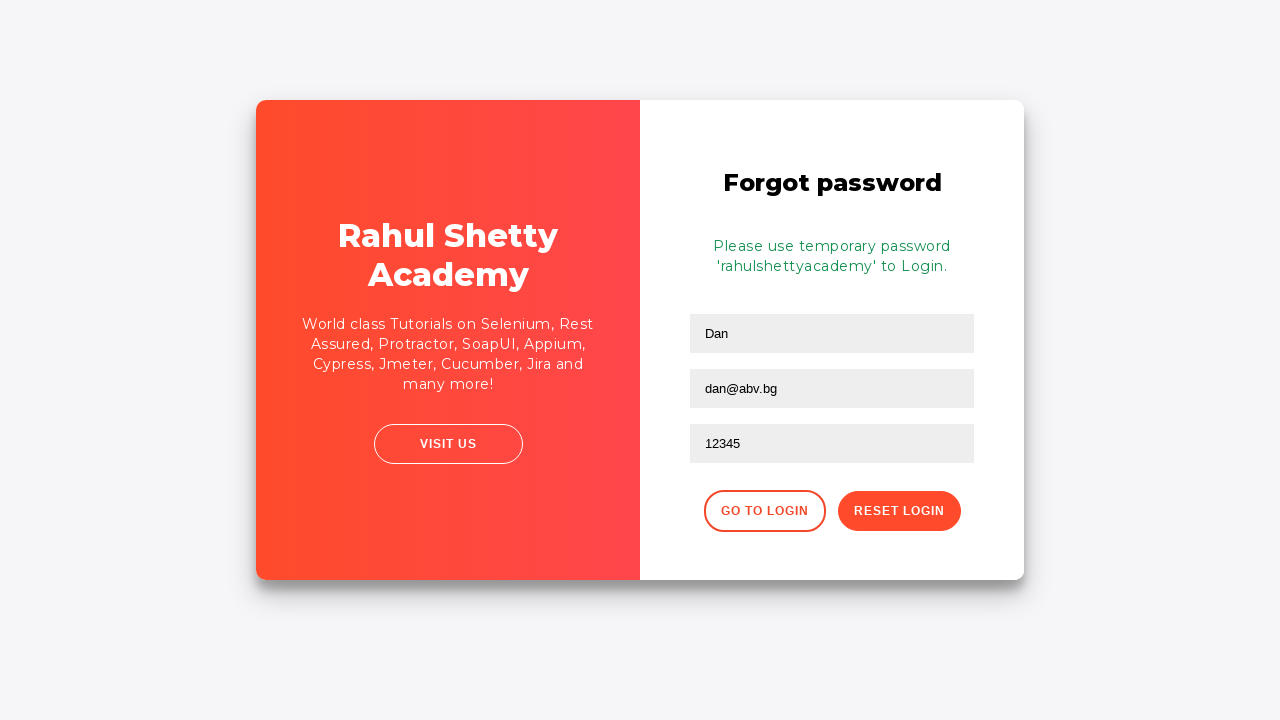

Clicked button to go back to login page at (764, 511) on xpath=//div[@class='forgot-pwd-btn-conainer']/button[1]
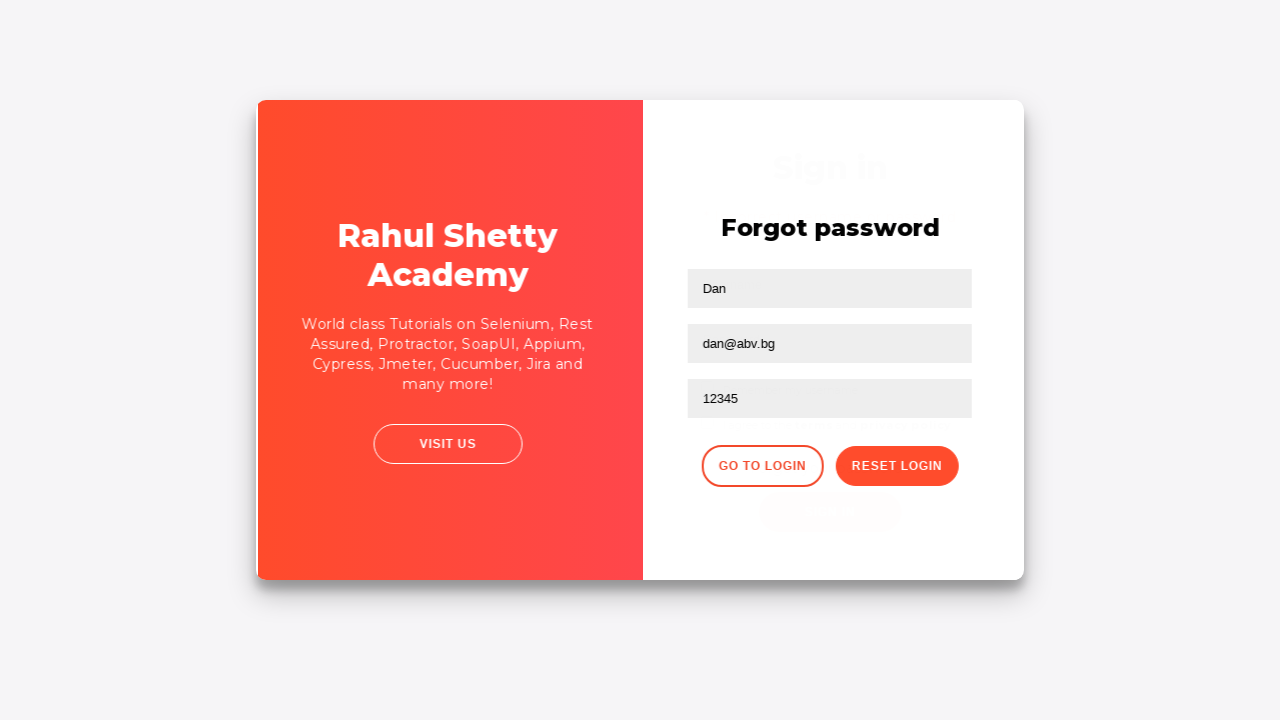

Waited for login page to load
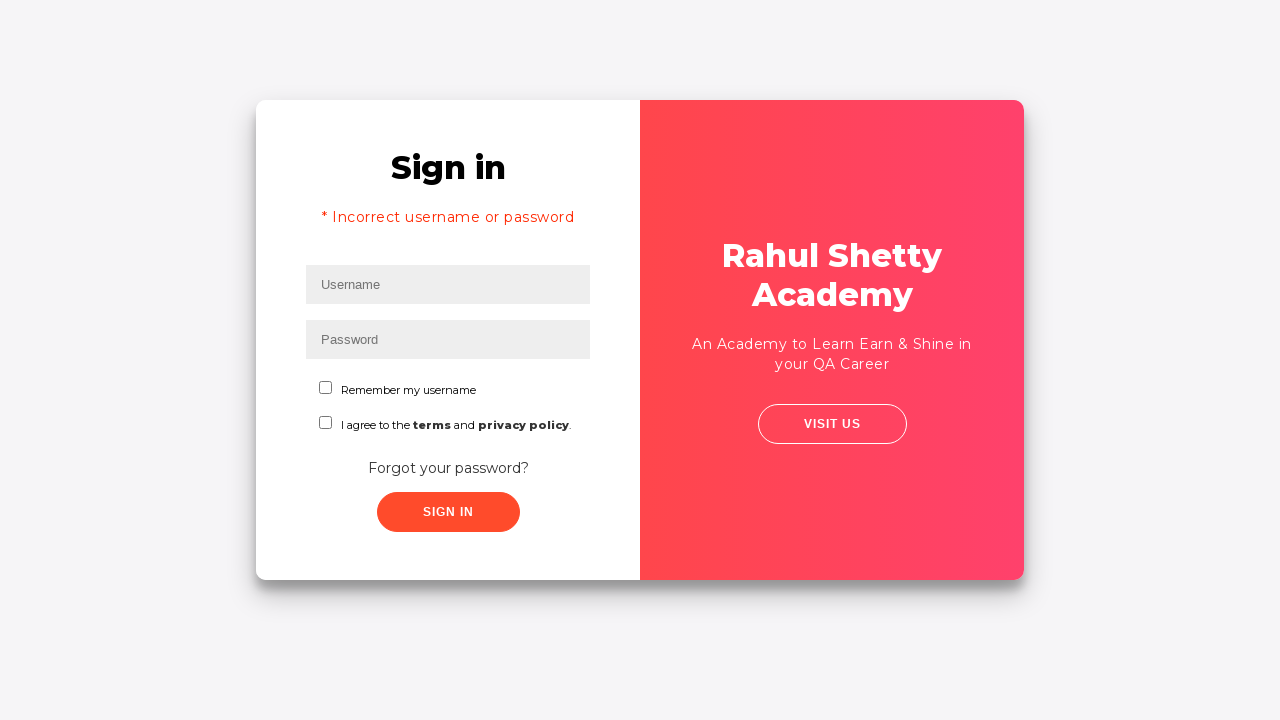

Filled username field with 'Dan' (correct credentials) on #inputUsername
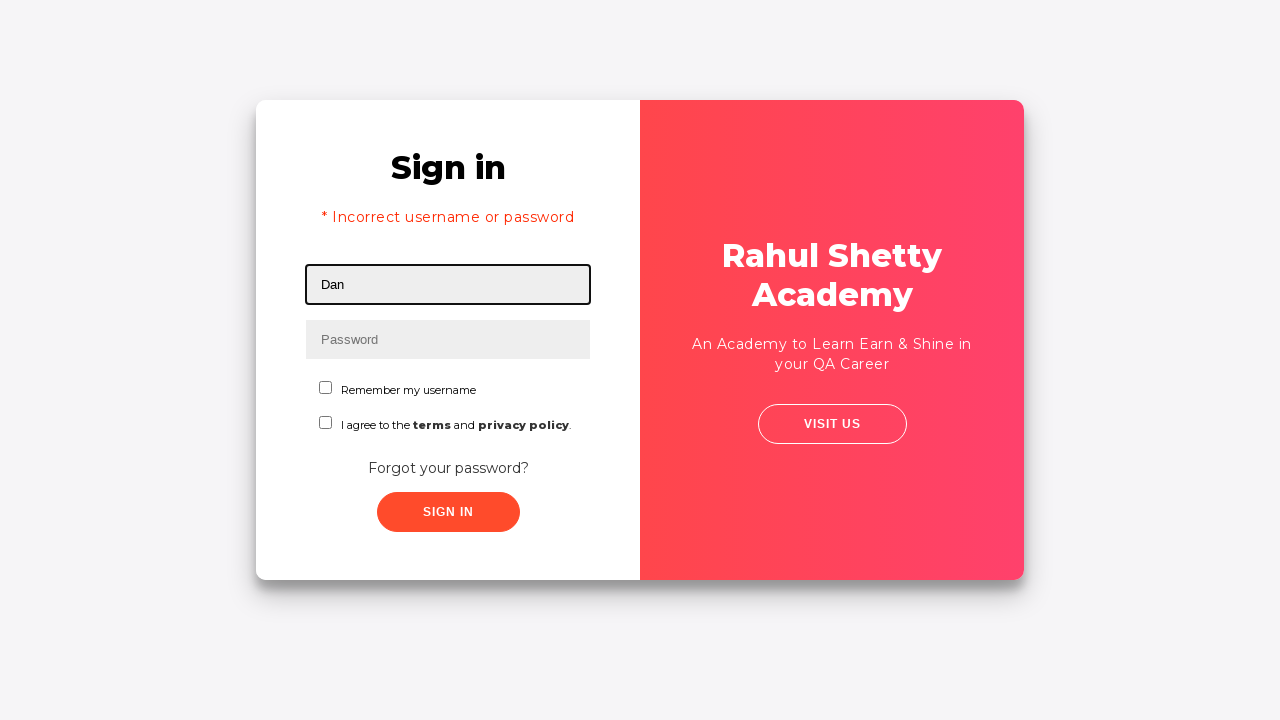

Filled password field with 'rahulshettyacademy' (correct password) on input[type*='pass']
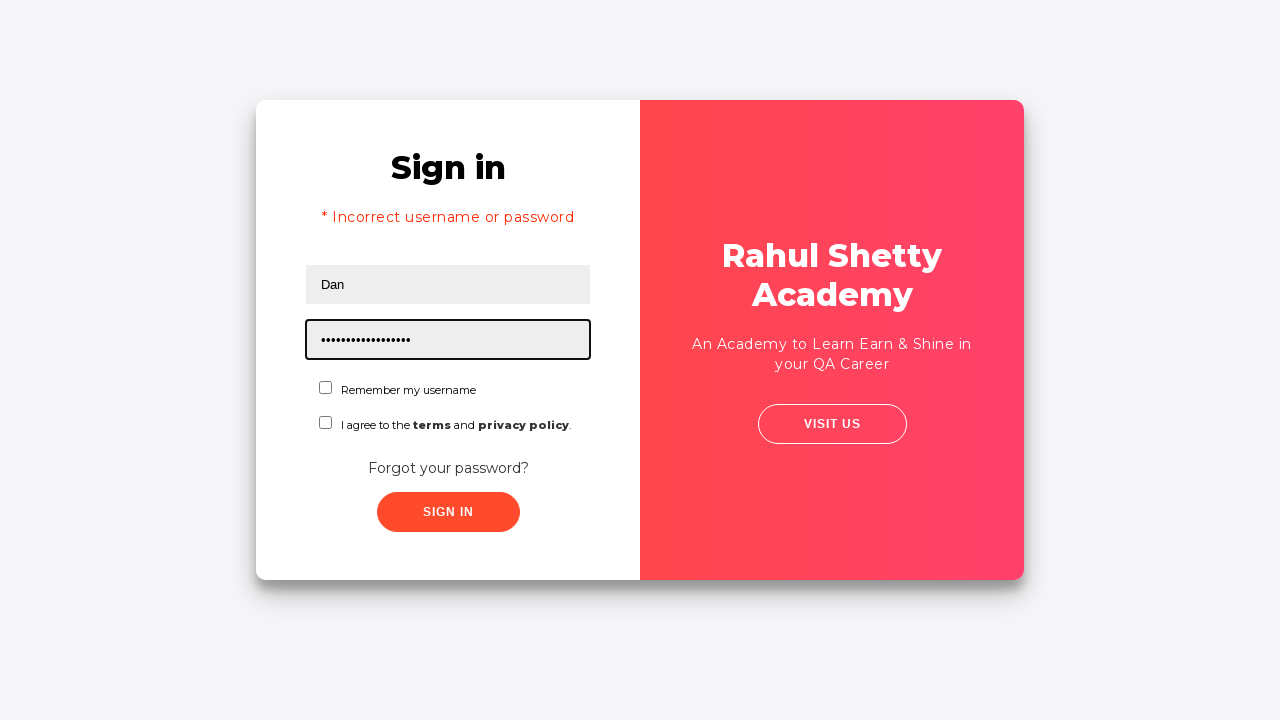

Checked the checkbox for agreement at (326, 388) on #chkboxOne
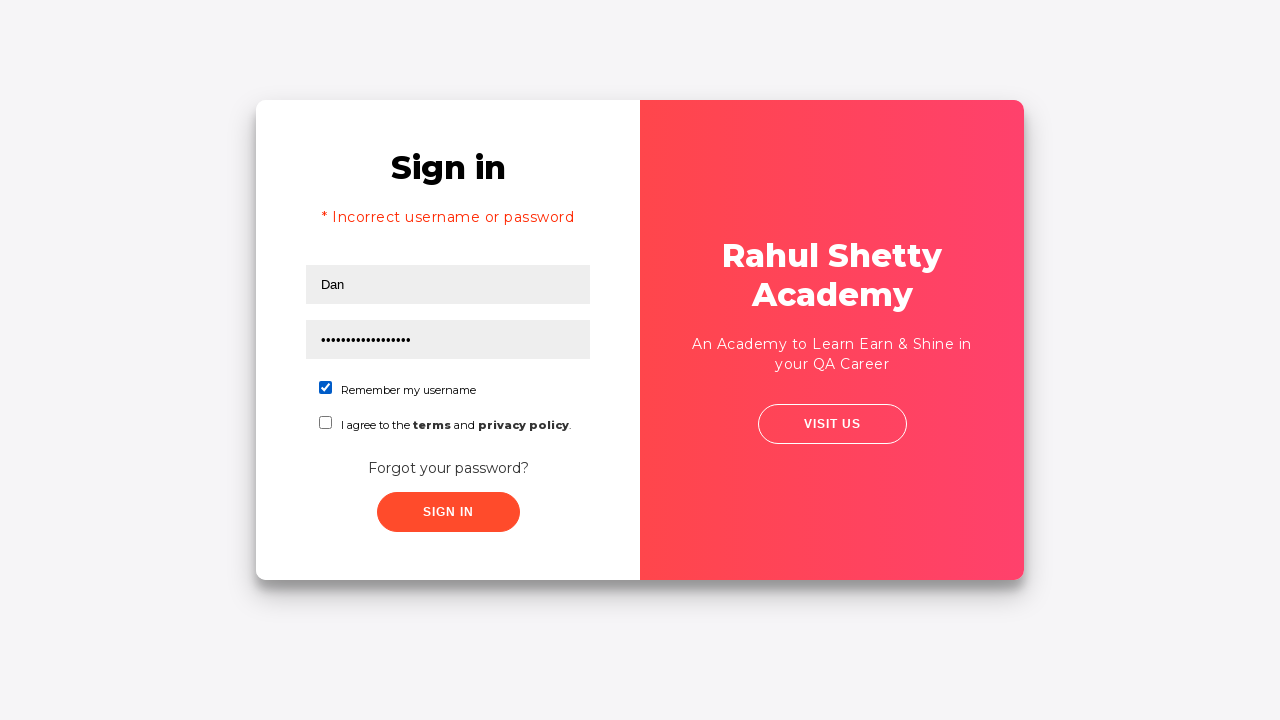

Clicked submit button to login with correct credentials at (448, 512) on xpath=//button[contains(@class, 'submit')]
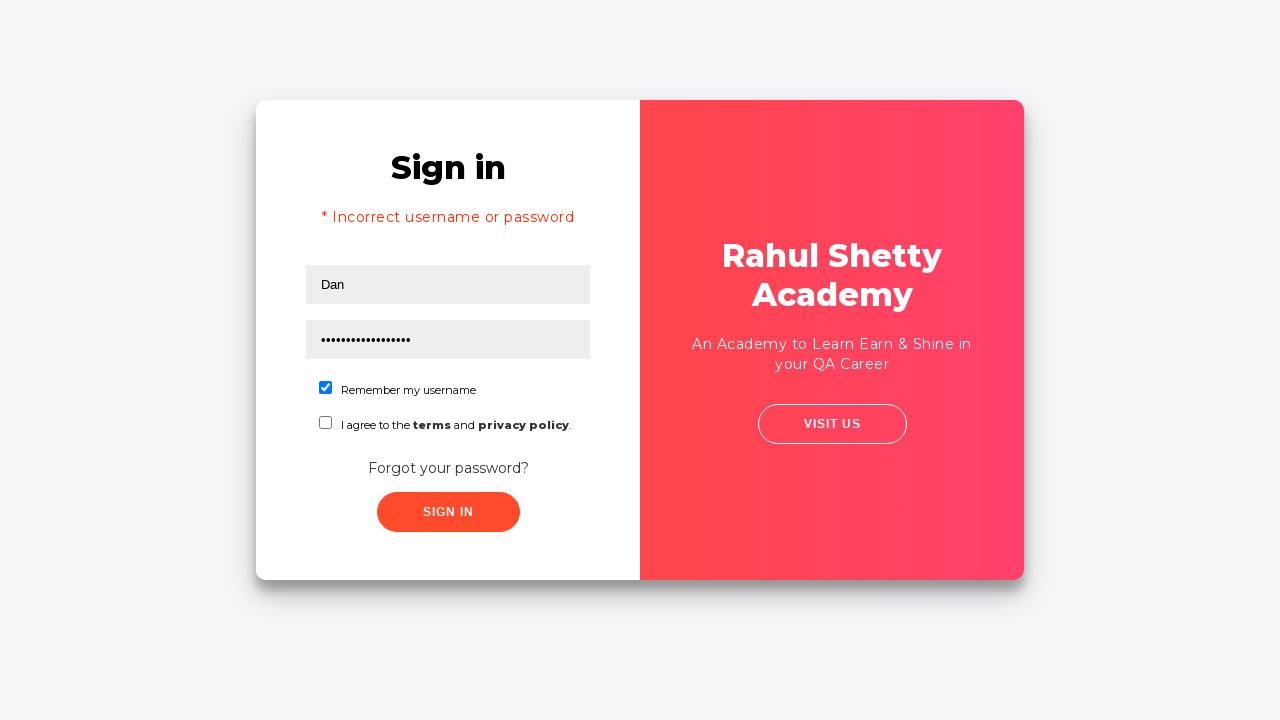

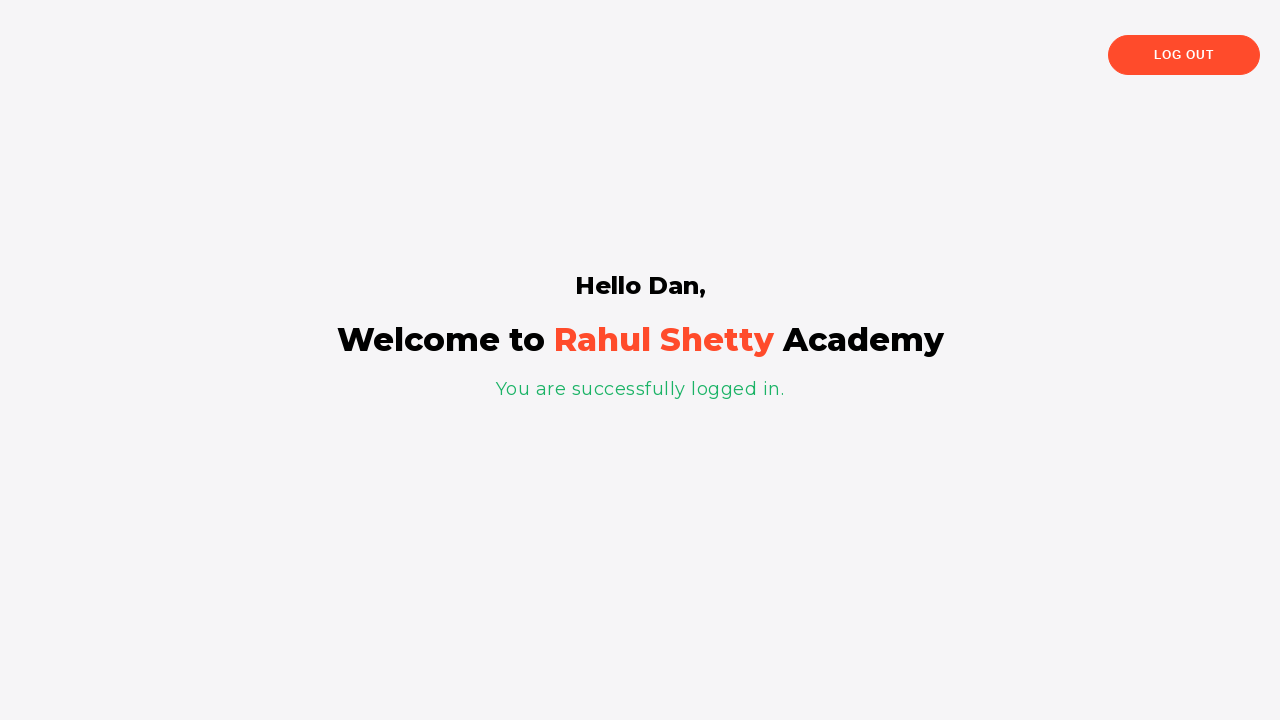